Tests browsing languages by navigating to the Browse Languages page, clicking on letter J, and verifying the displayed message about languages starting with J.

Starting URL: http://www.99-bottles-of-beer.net/

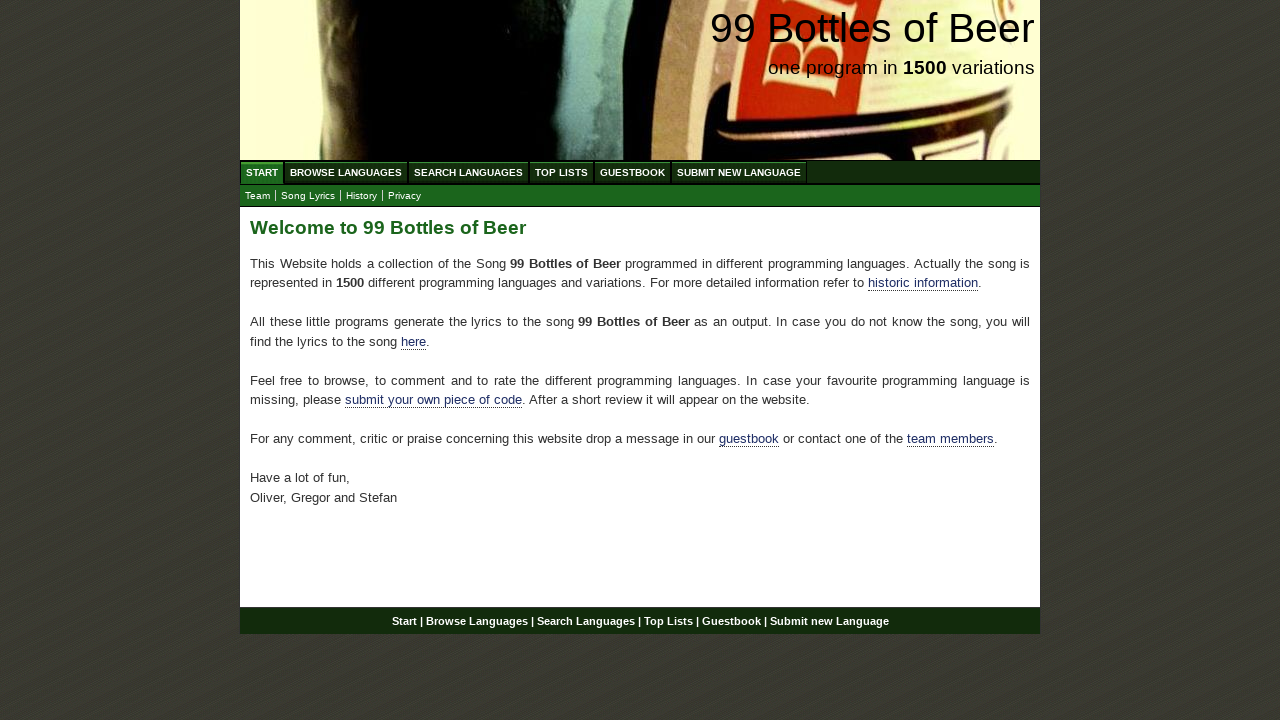

Clicked on Browse Languages link at (346, 172) on a[href='/abc.html']
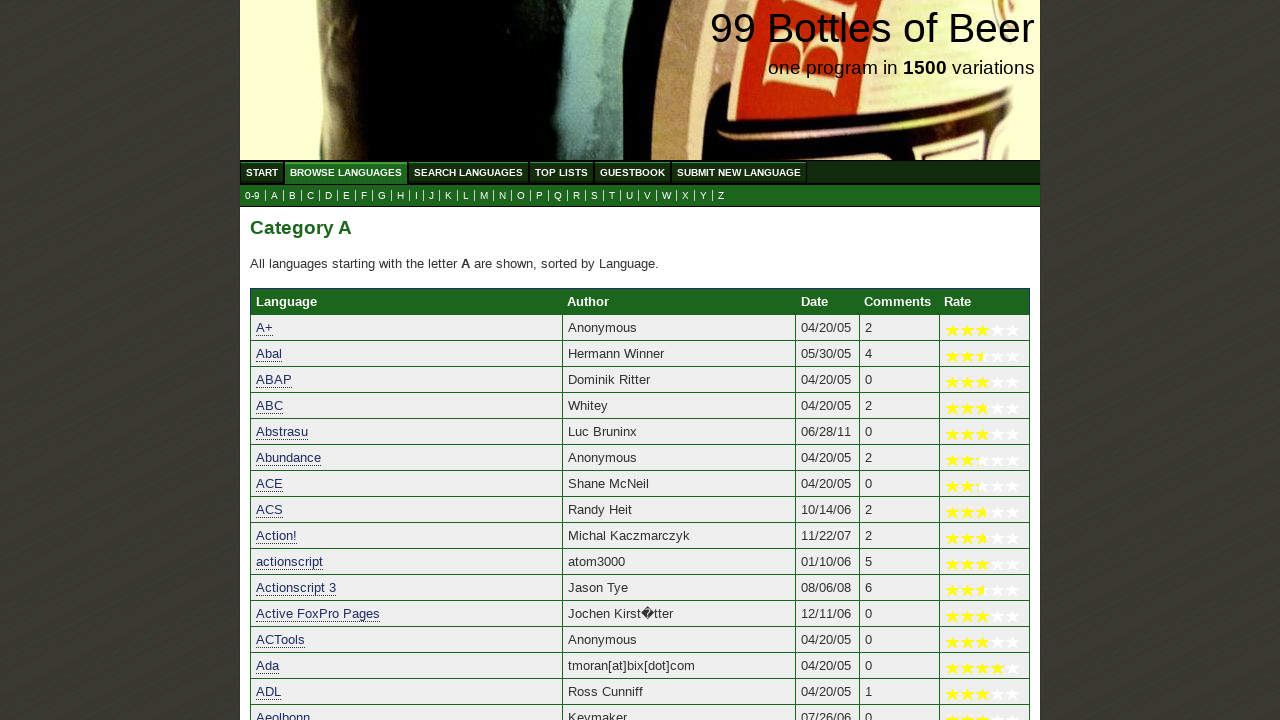

Clicked on letter J to browse languages starting with J at (432, 196) on a[href='j.html']
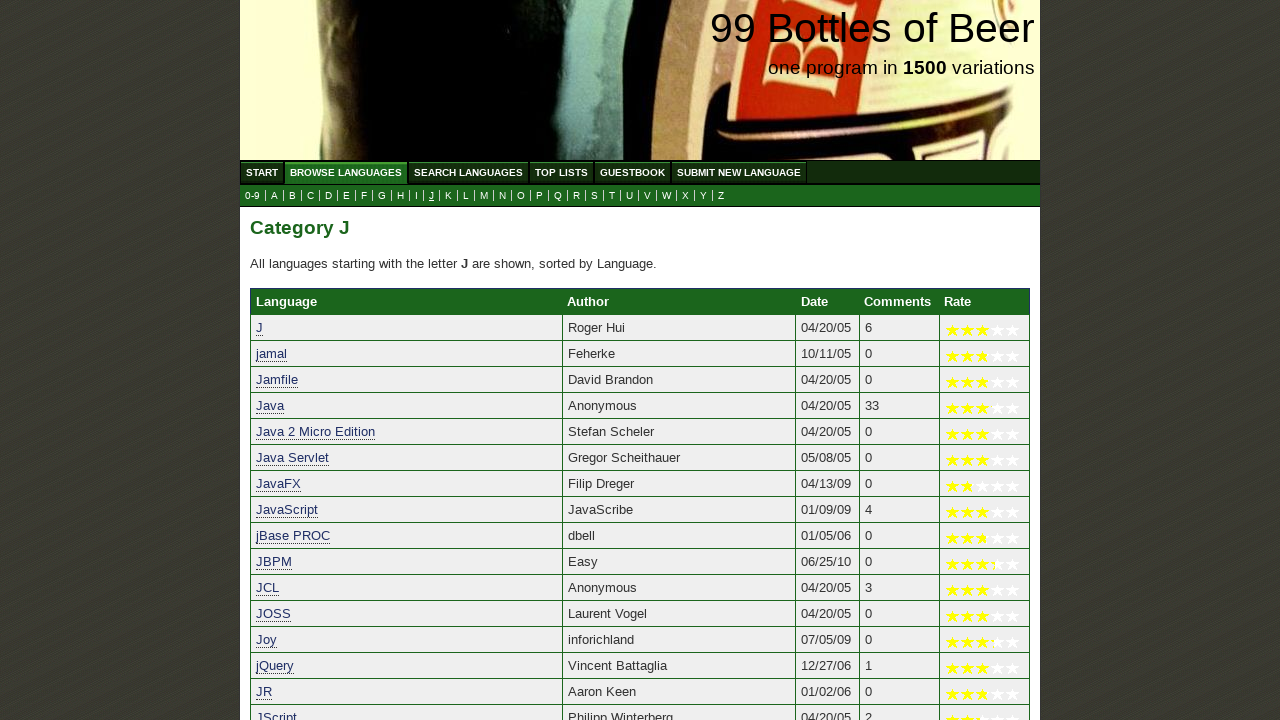

Verified info text about languages starting with J is displayed
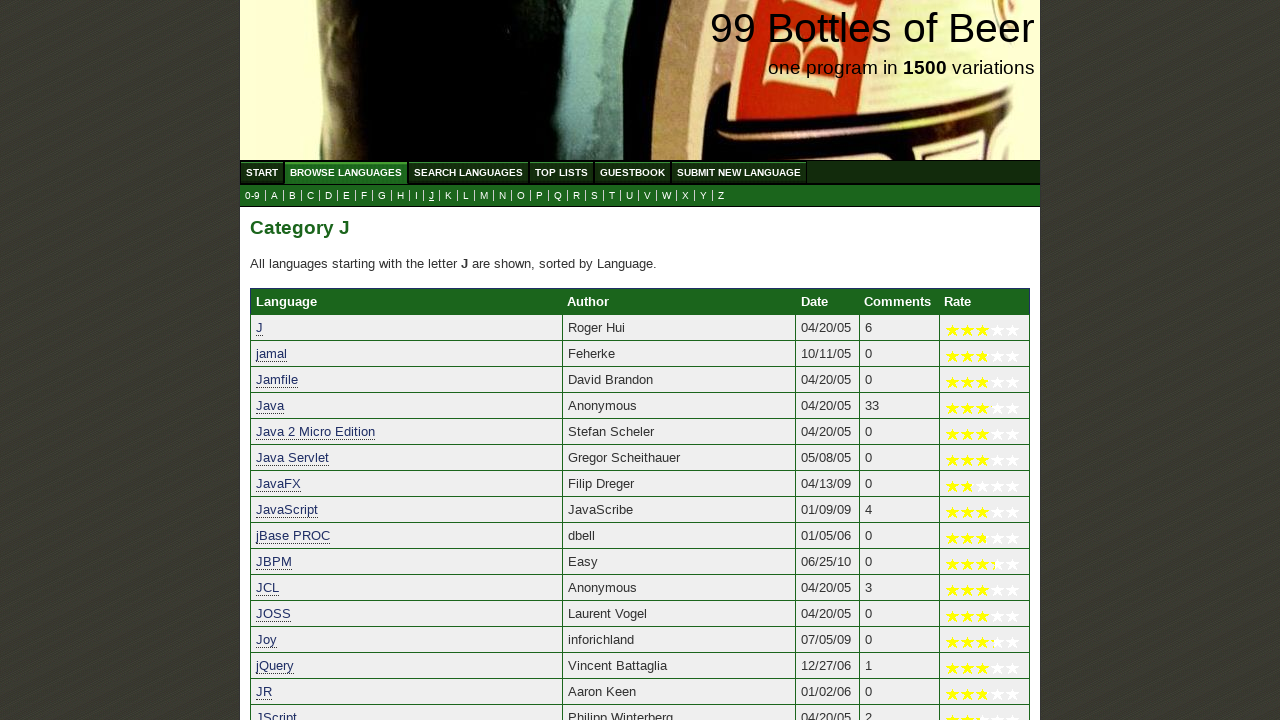

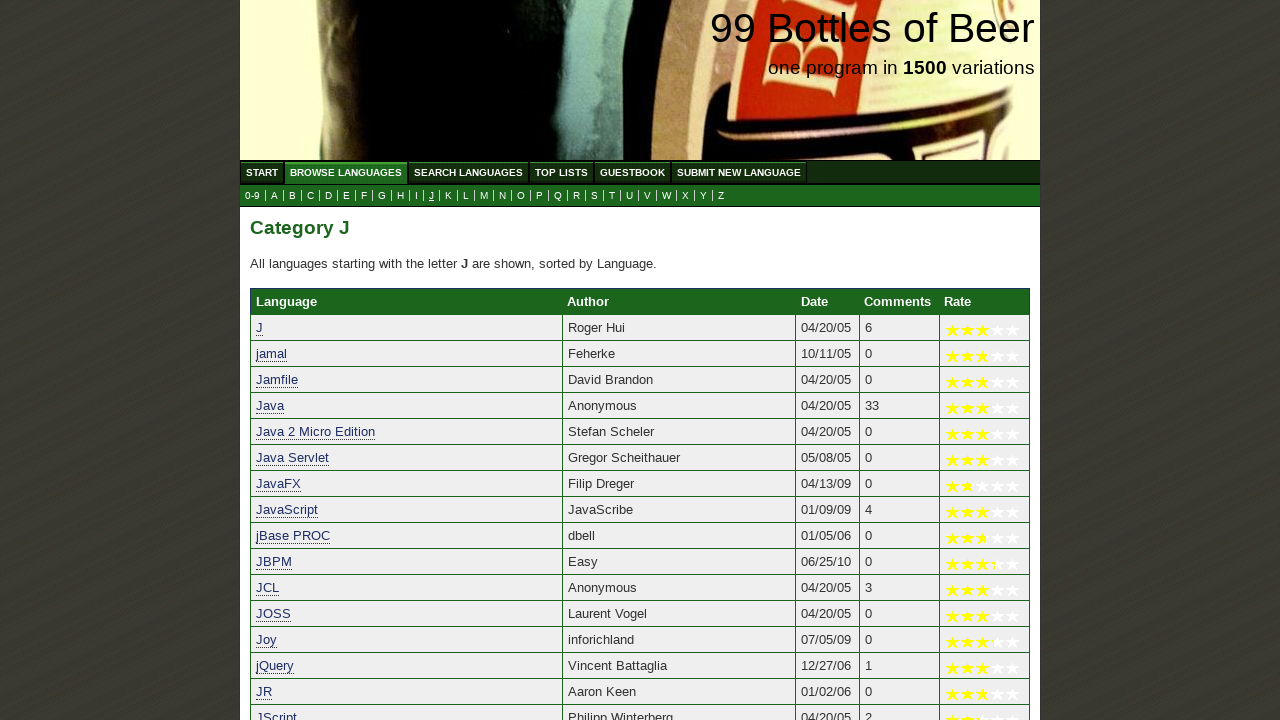